Tests static dropdown functionality by selecting options using different methods (by index and by value)

Starting URL: https://www.rahulshettyacademy.com/dropdownsPractise/

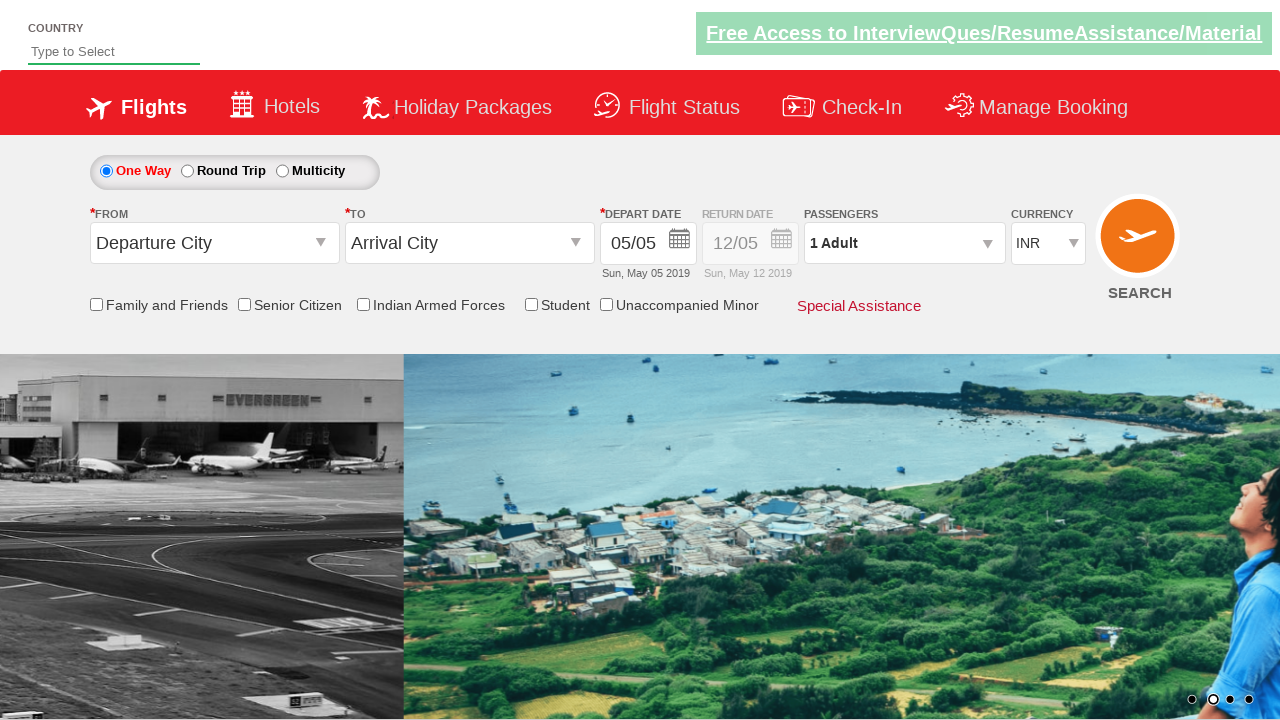

Located currency dropdown element
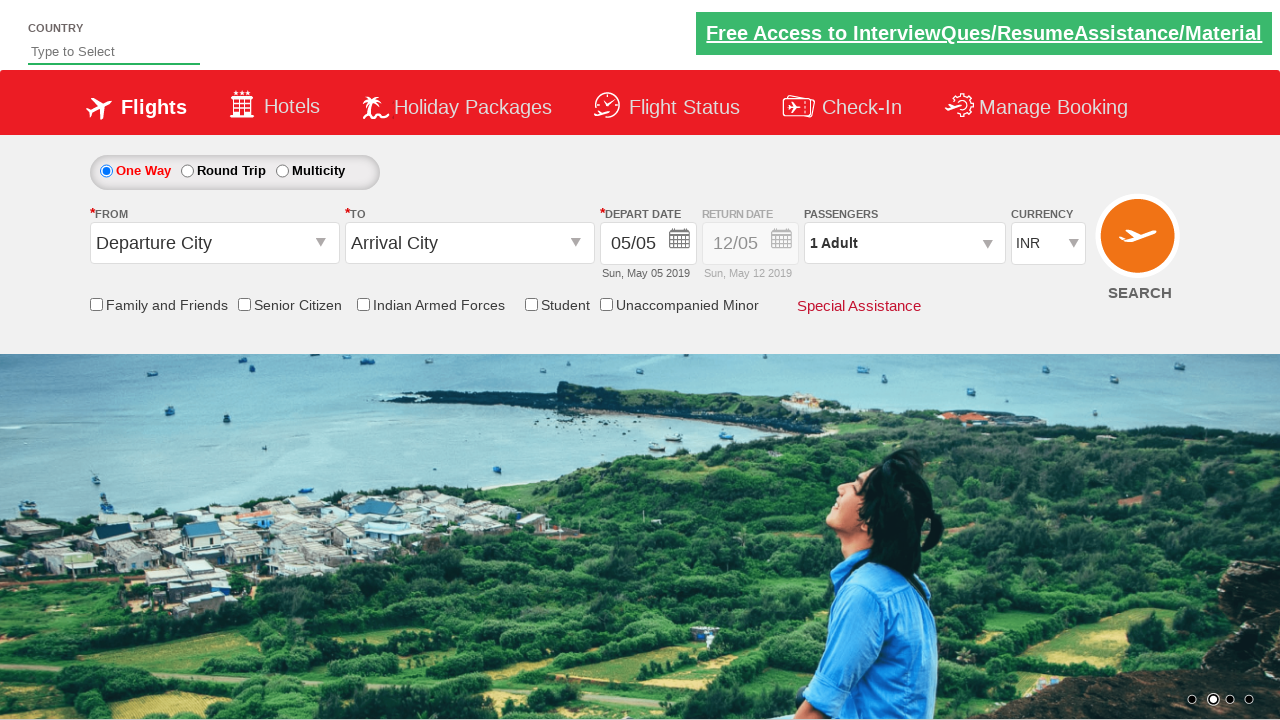

Selected 4th option (index 3) from currency dropdown on #ctl00_mainContent_DropDownListCurrency
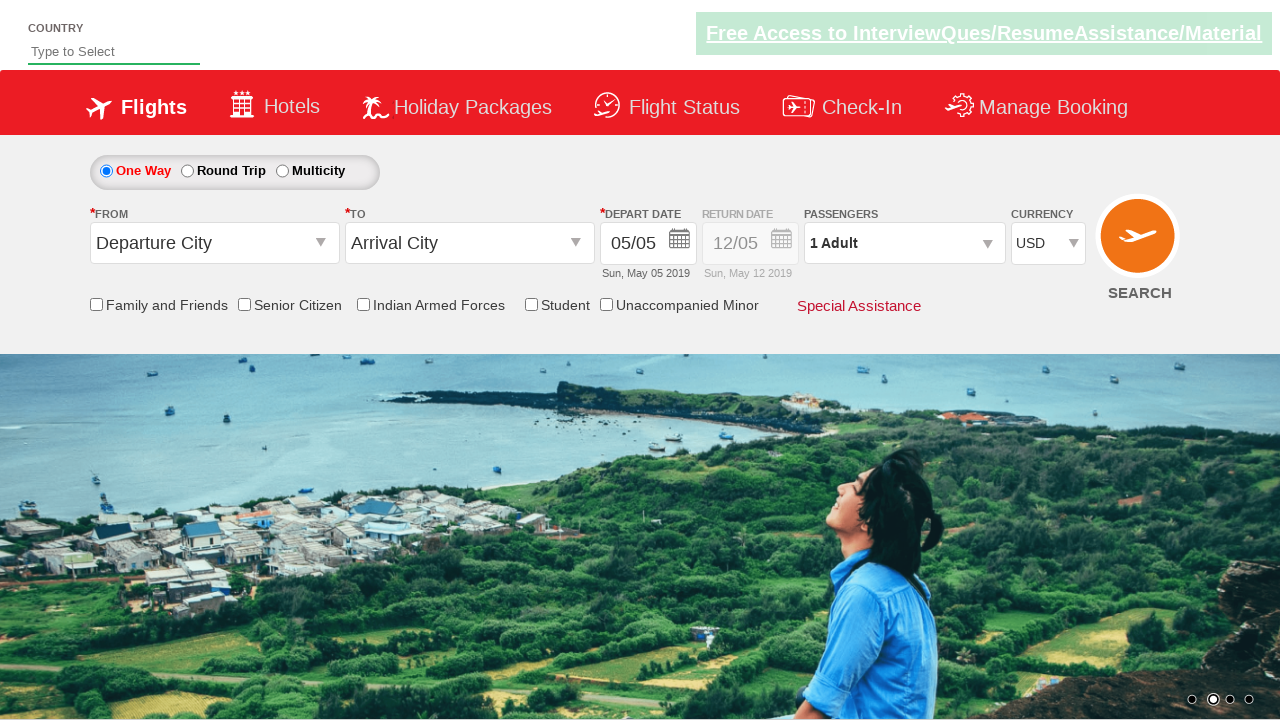

Selected AED option by value from currency dropdown on #ctl00_mainContent_DropDownListCurrency
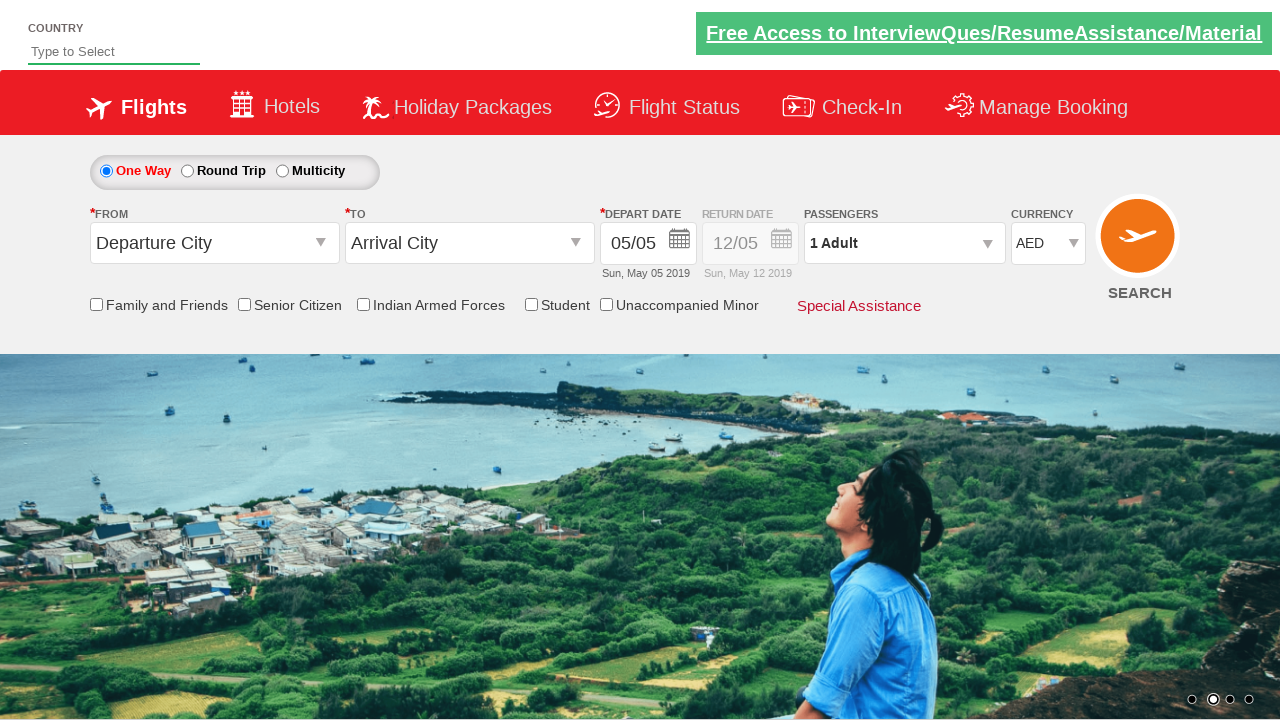

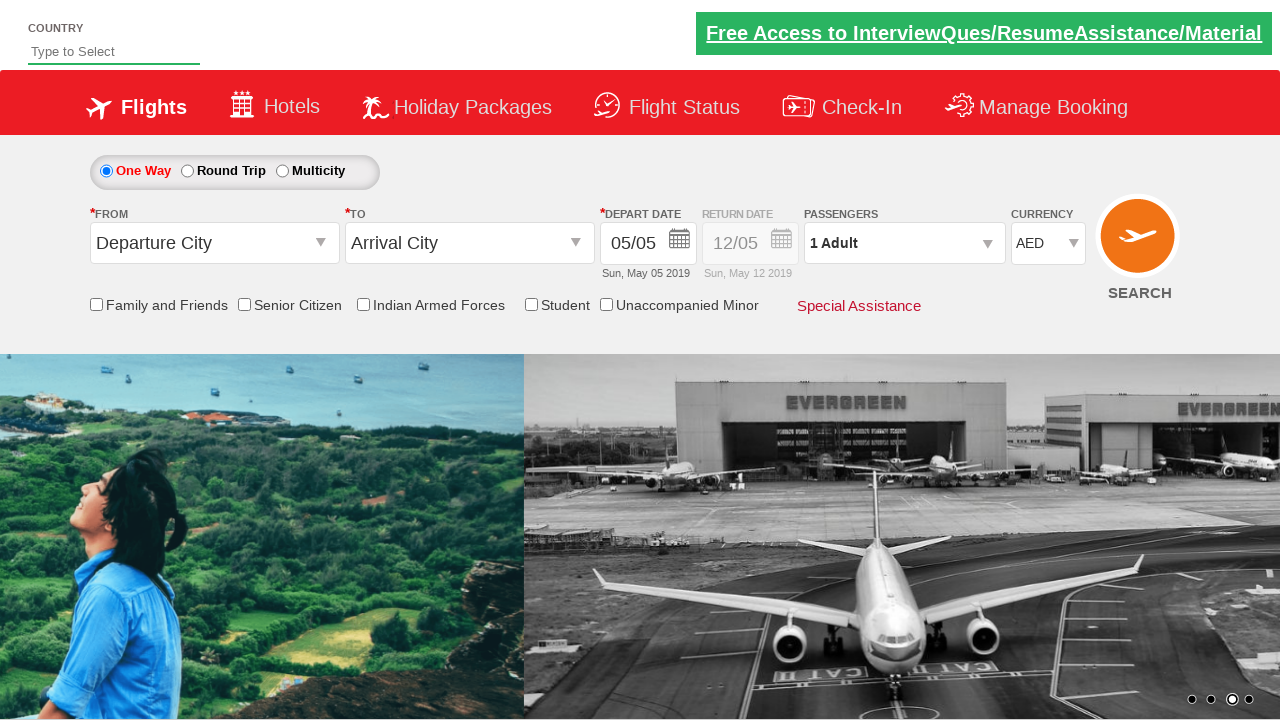